Tests adding todo items by creating two items and verifying they appear in the list

Starting URL: https://demo.playwright.dev/todomvc

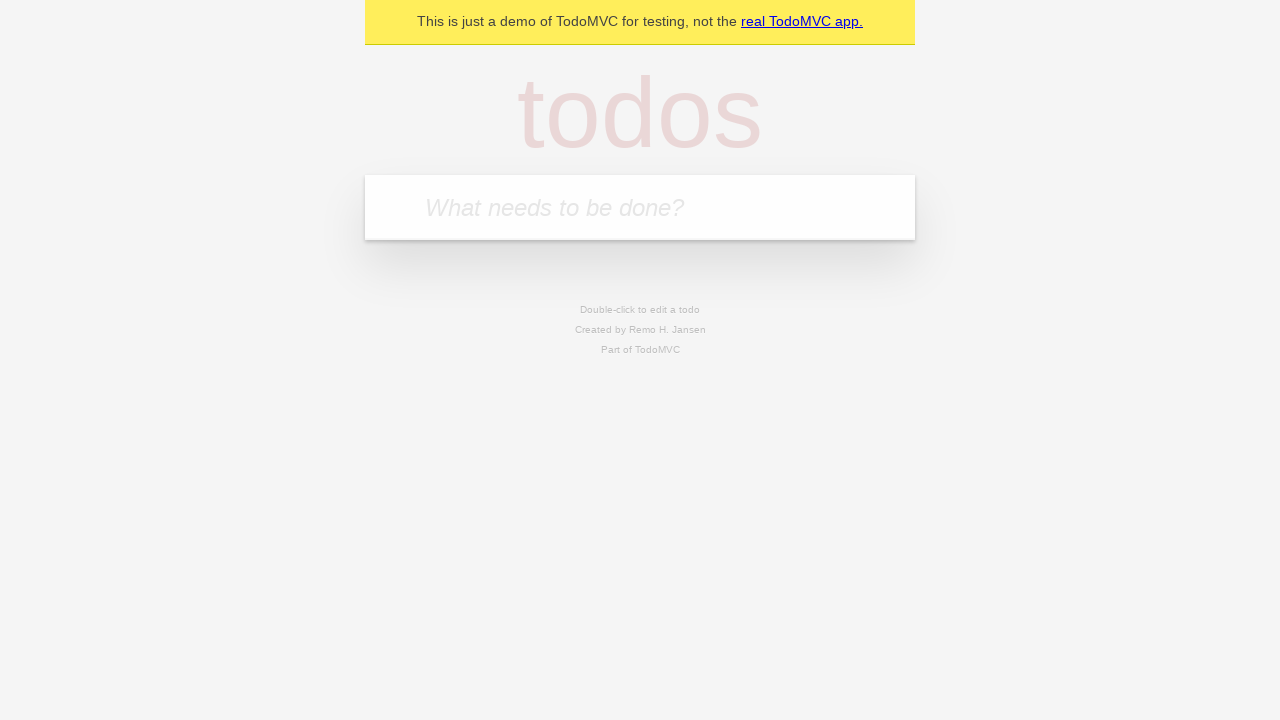

Located the todo input field
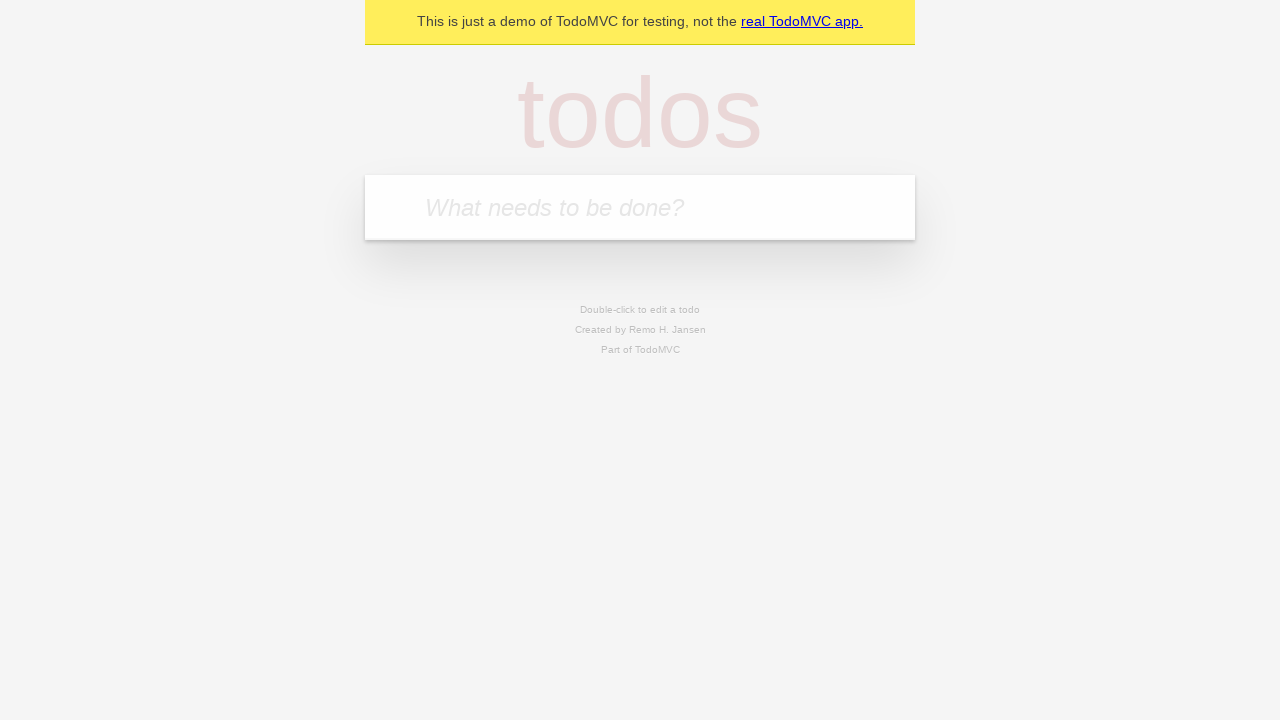

Filled first todo item with 'buy some cheese' on internal:attr=[placeholder="What needs to be done?"i]
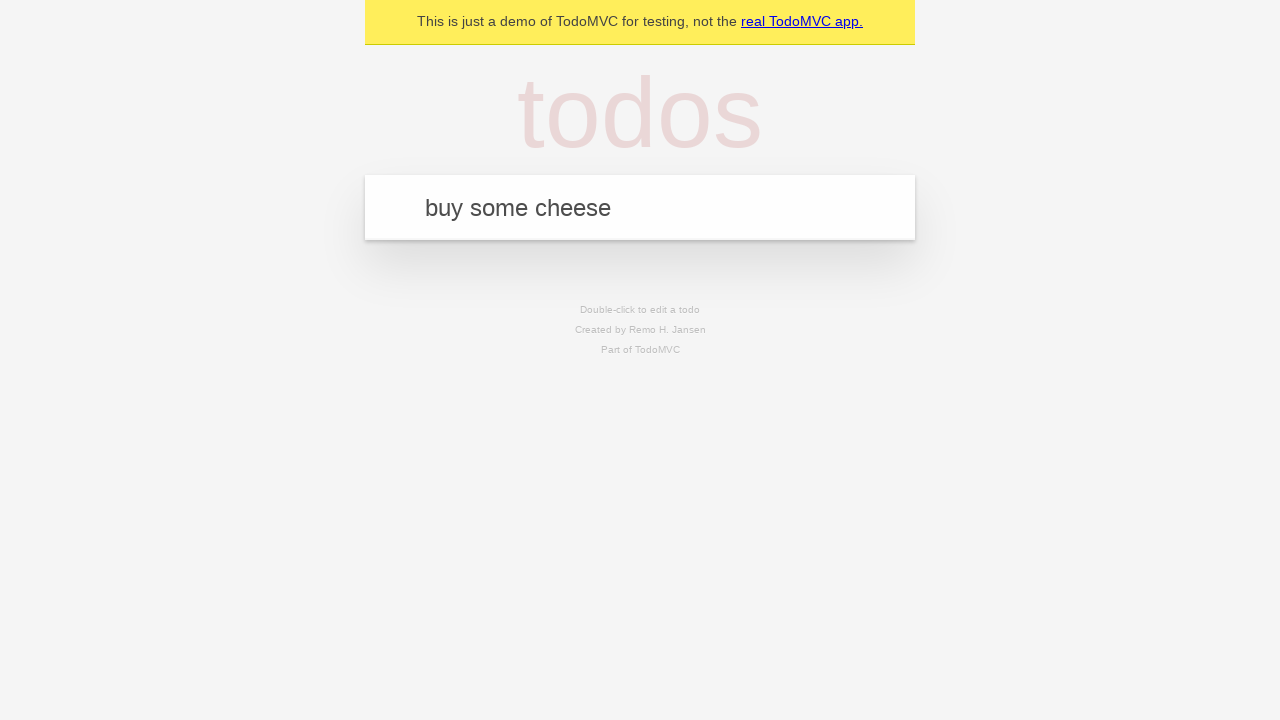

Pressed Enter to add first todo item on internal:attr=[placeholder="What needs to be done?"i]
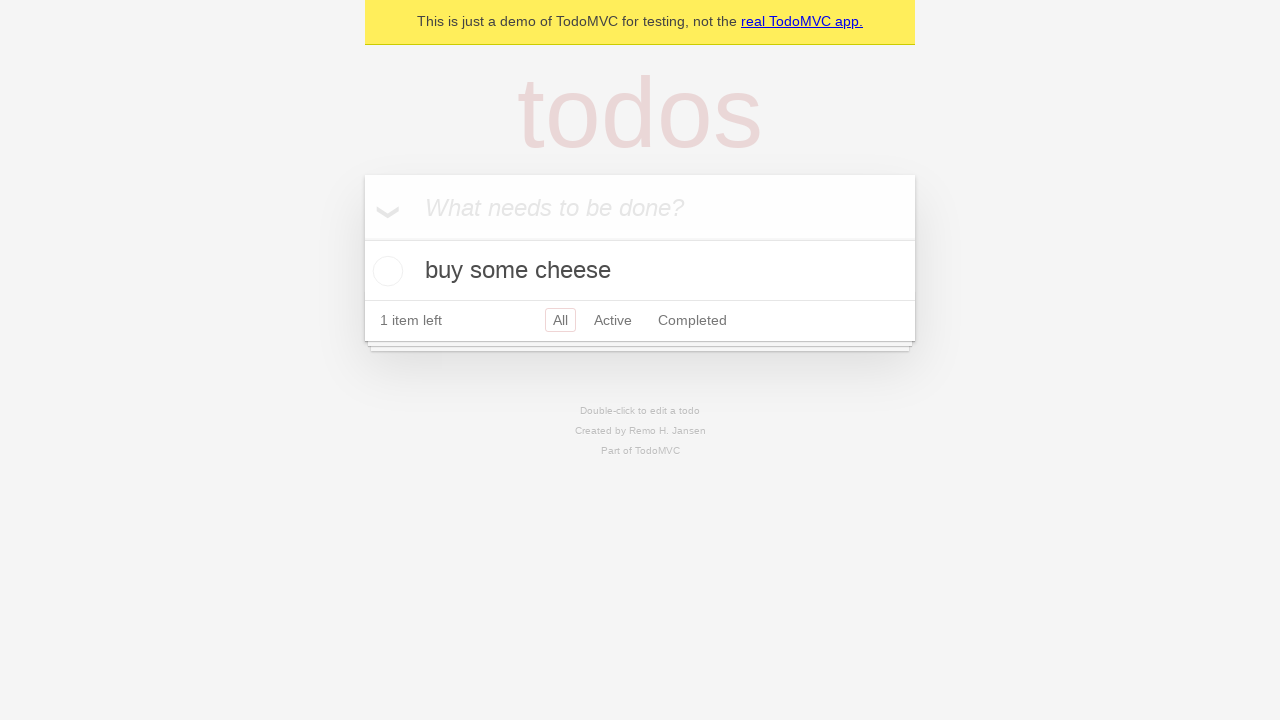

First todo item appeared in the list
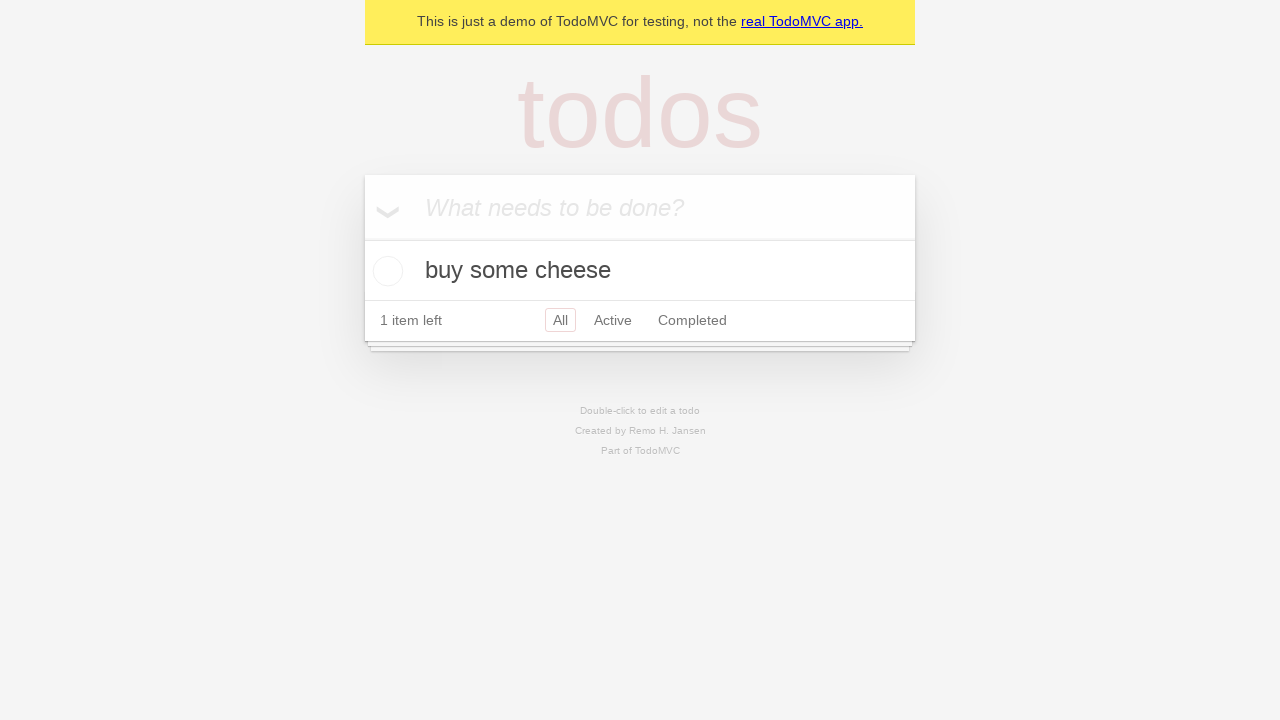

Filled second todo item with 'feed the cat' on internal:attr=[placeholder="What needs to be done?"i]
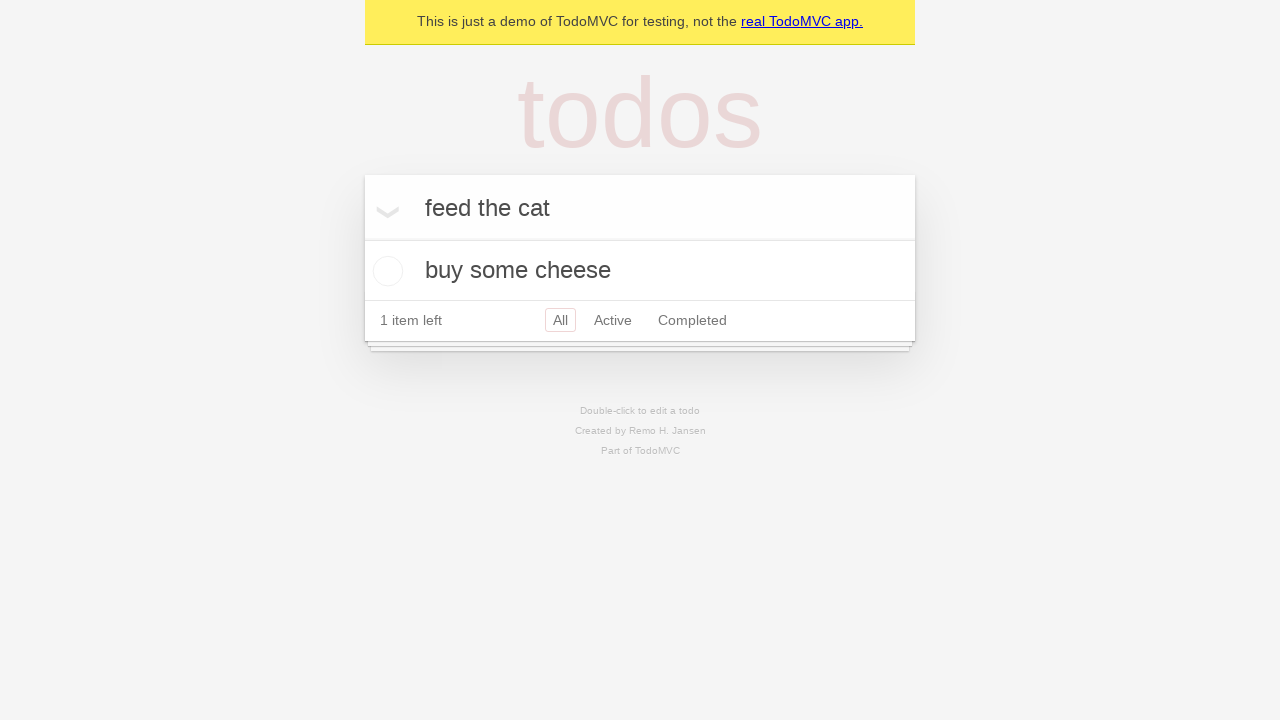

Pressed Enter to add second todo item on internal:attr=[placeholder="What needs to be done?"i]
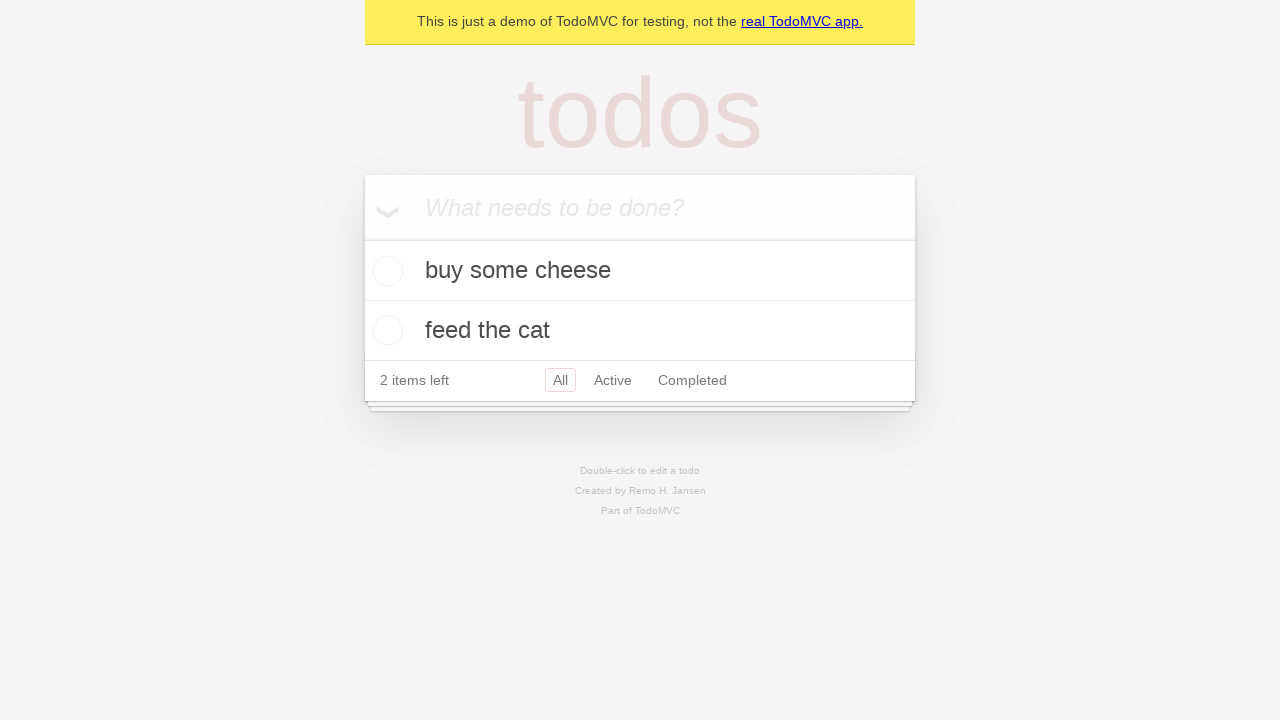

Both todo items are visible in the list
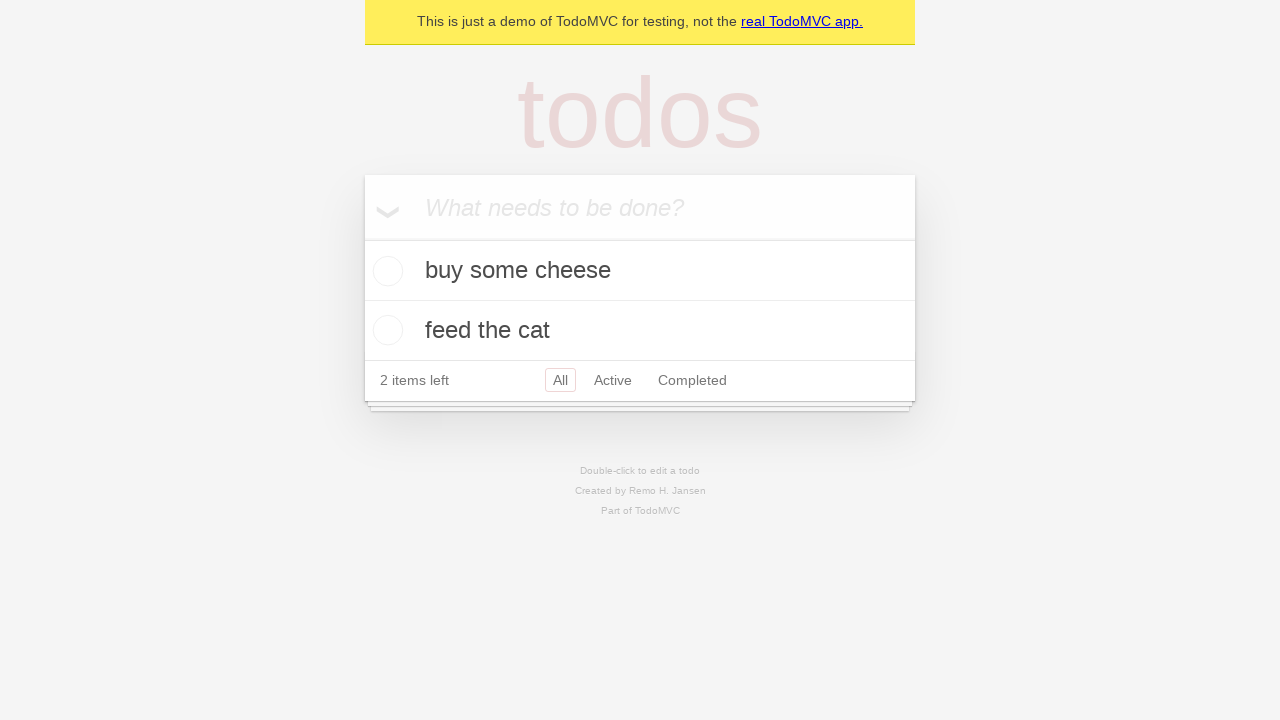

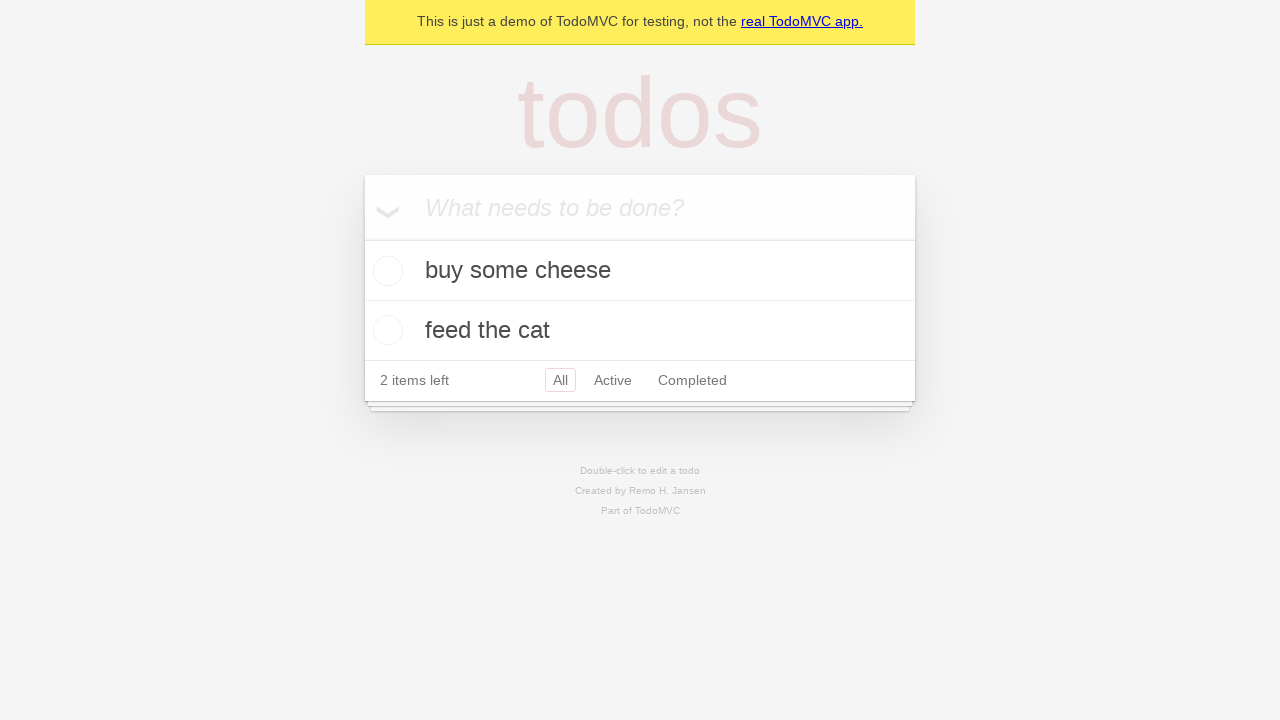